Tests filtering to display all items after applying other filters

Starting URL: https://demo.playwright.dev/todomvc

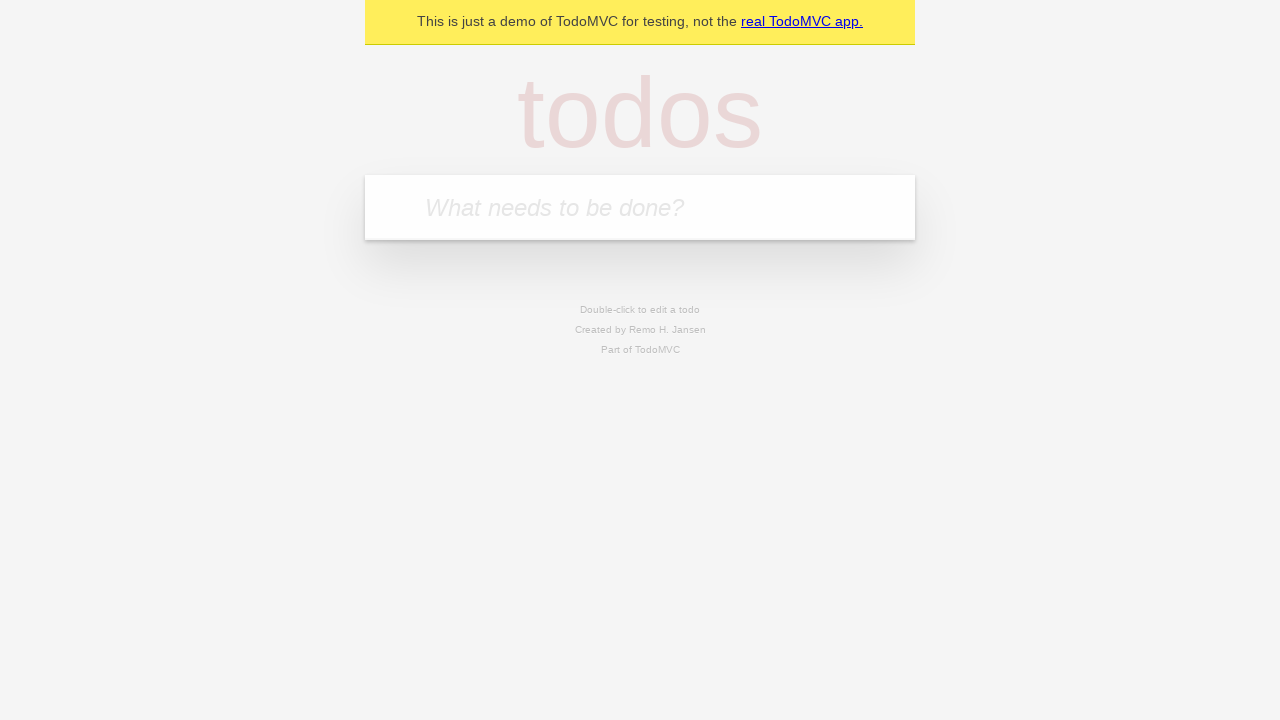

Filled todo input with 'buy some cheese' on internal:attr=[placeholder="What needs to be done?"i]
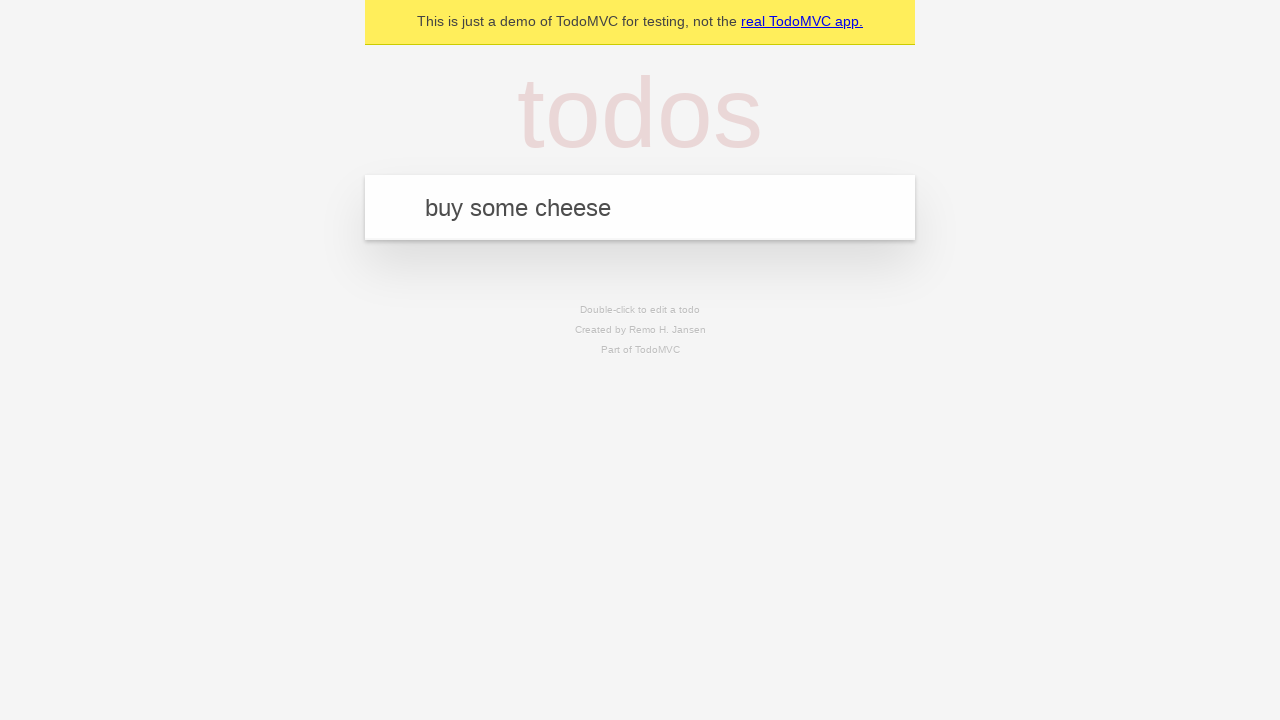

Pressed Enter to create todo 'buy some cheese' on internal:attr=[placeholder="What needs to be done?"i]
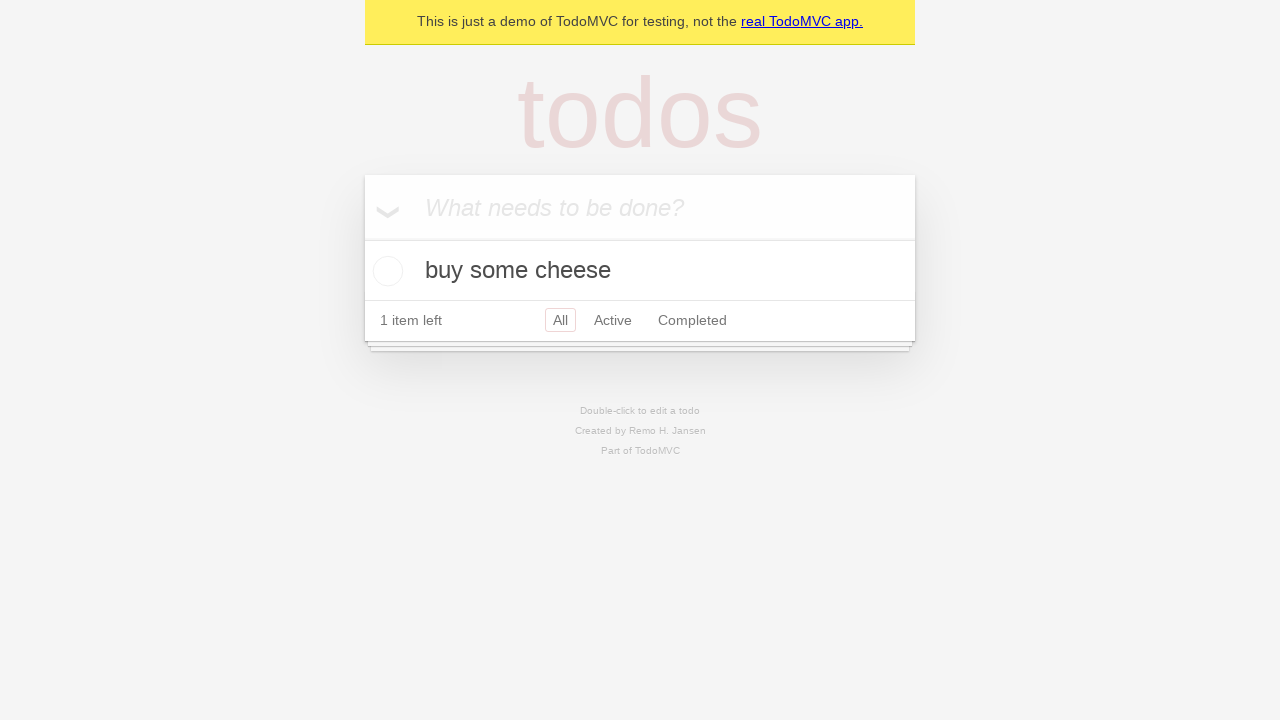

Filled todo input with 'feed the cat' on internal:attr=[placeholder="What needs to be done?"i]
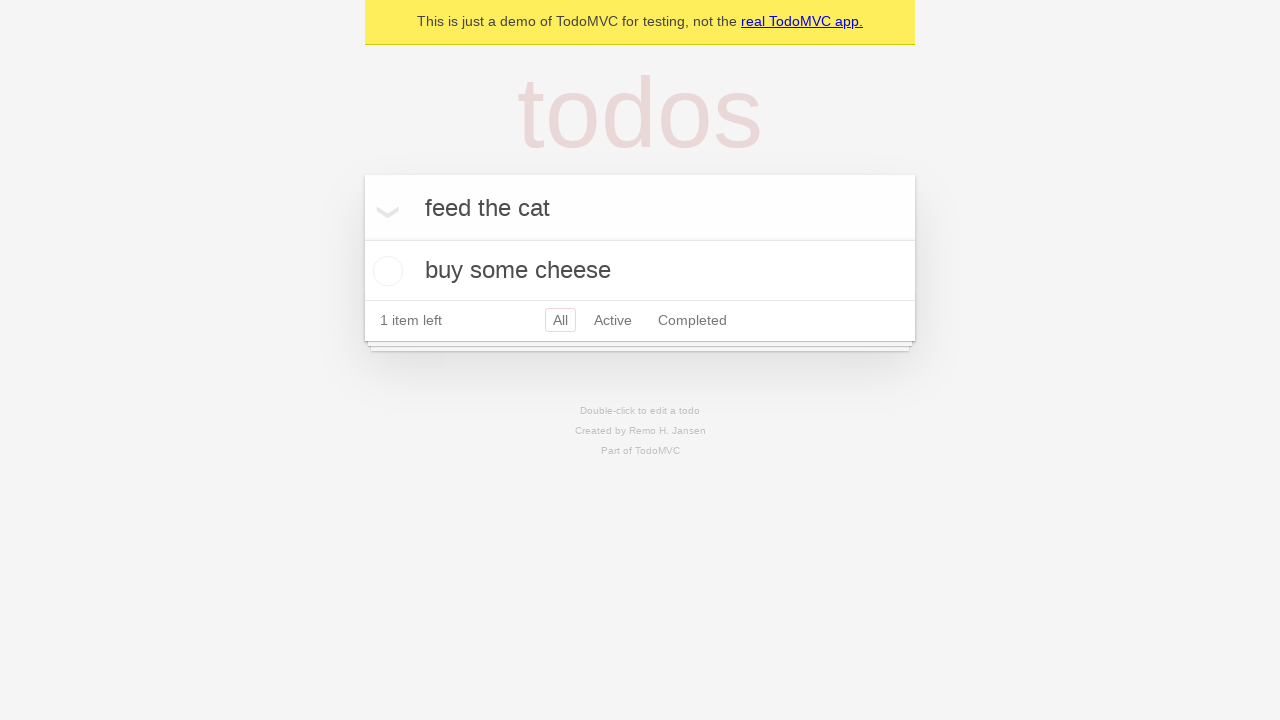

Pressed Enter to create todo 'feed the cat' on internal:attr=[placeholder="What needs to be done?"i]
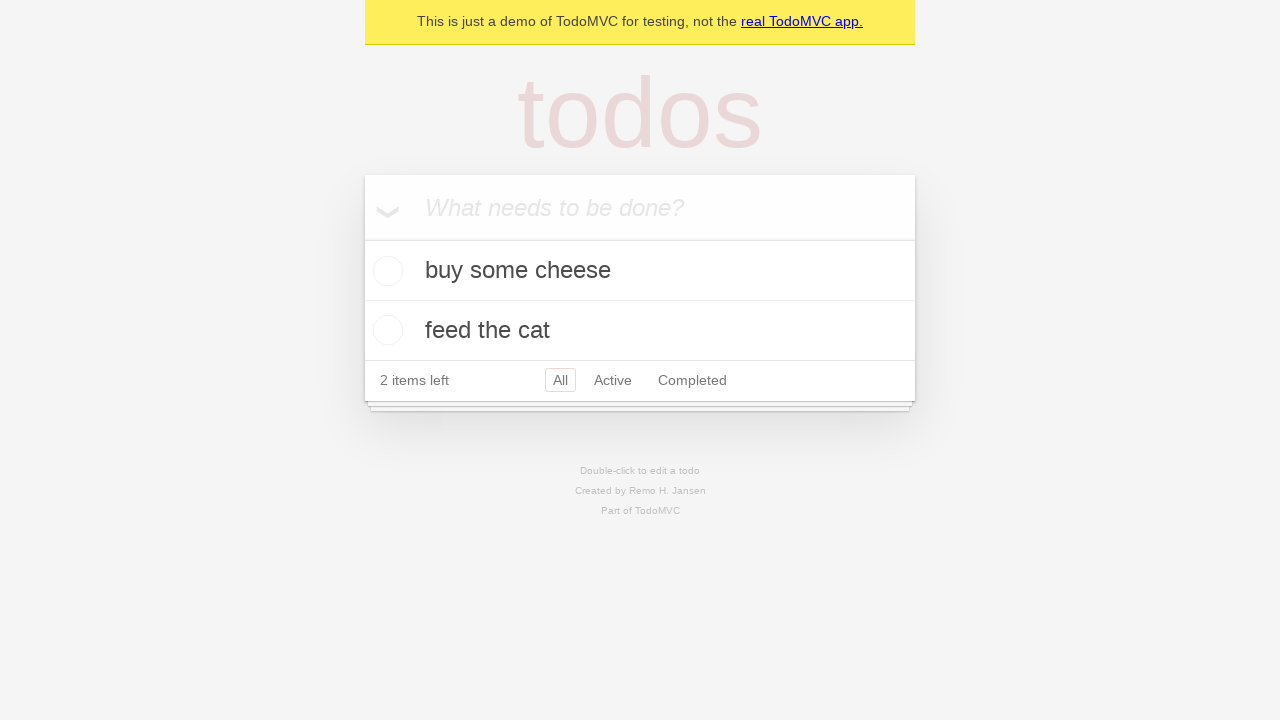

Filled todo input with 'book a doctors appointment' on internal:attr=[placeholder="What needs to be done?"i]
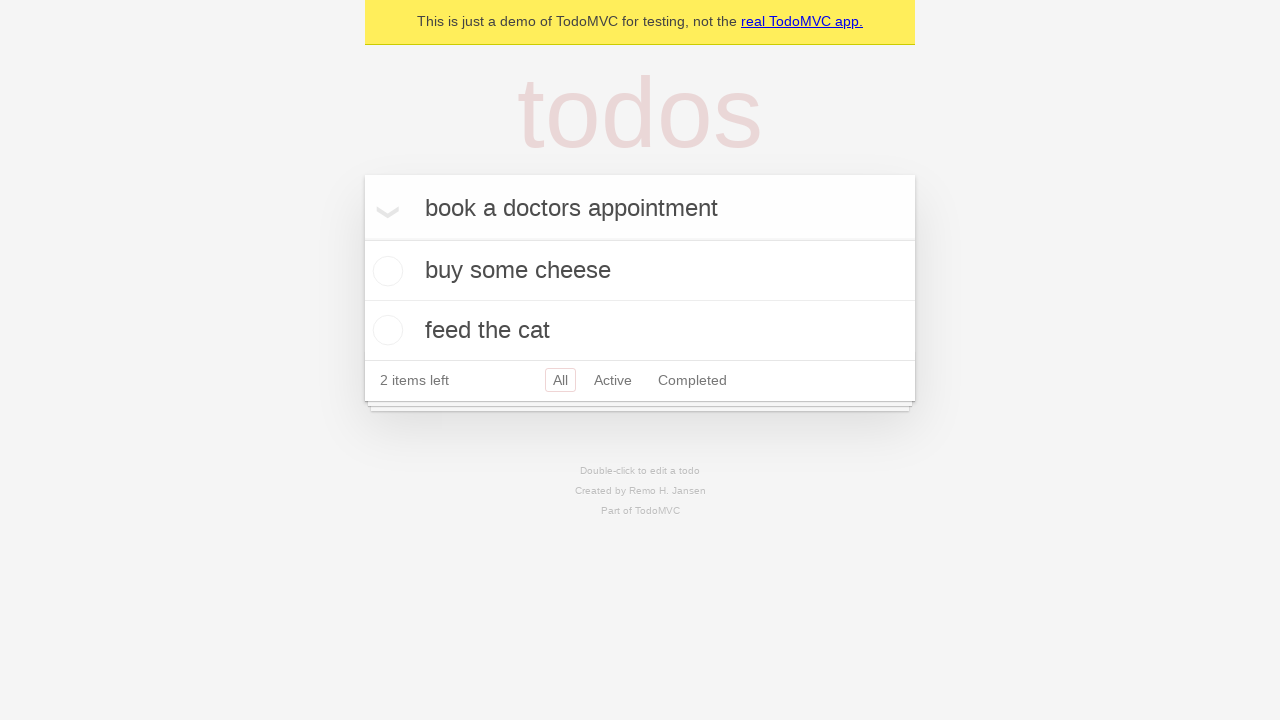

Pressed Enter to create todo 'book a doctors appointment' on internal:attr=[placeholder="What needs to be done?"i]
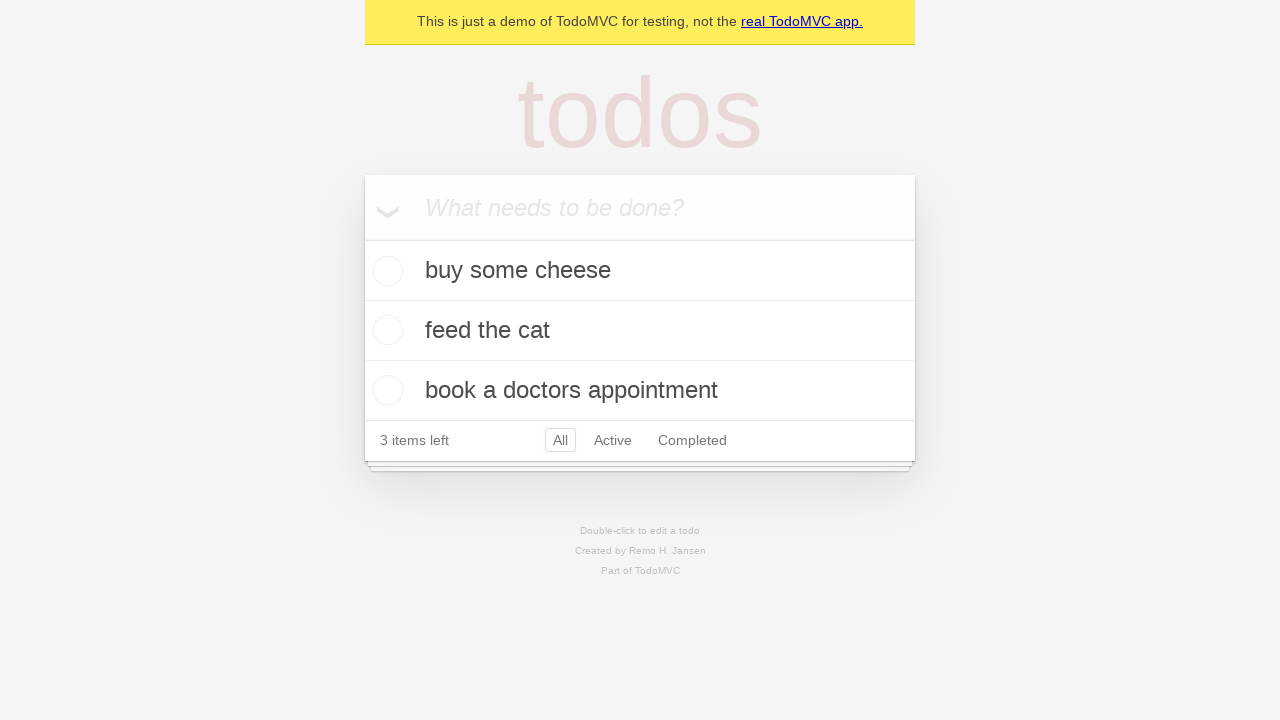

Waited for all three todo items to load
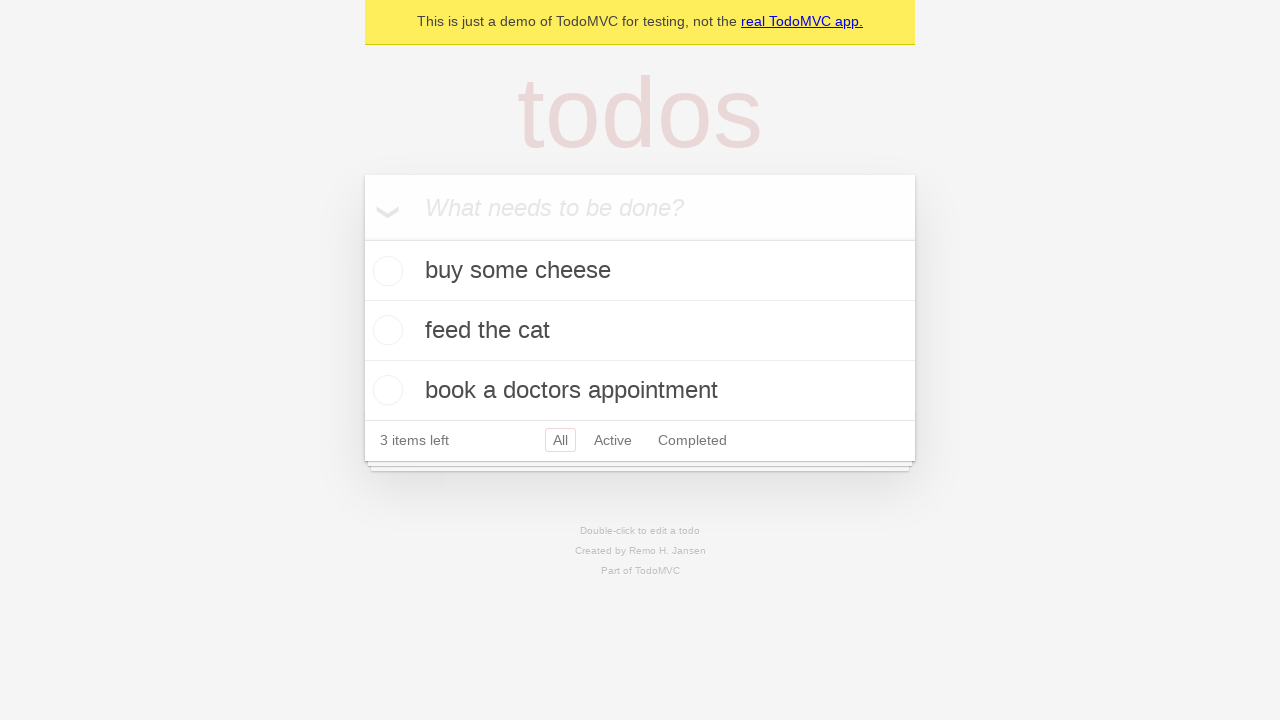

Checked the second todo item to mark it as completed at (385, 330) on [data-testid='todo-item'] >> nth=1 >> internal:role=checkbox
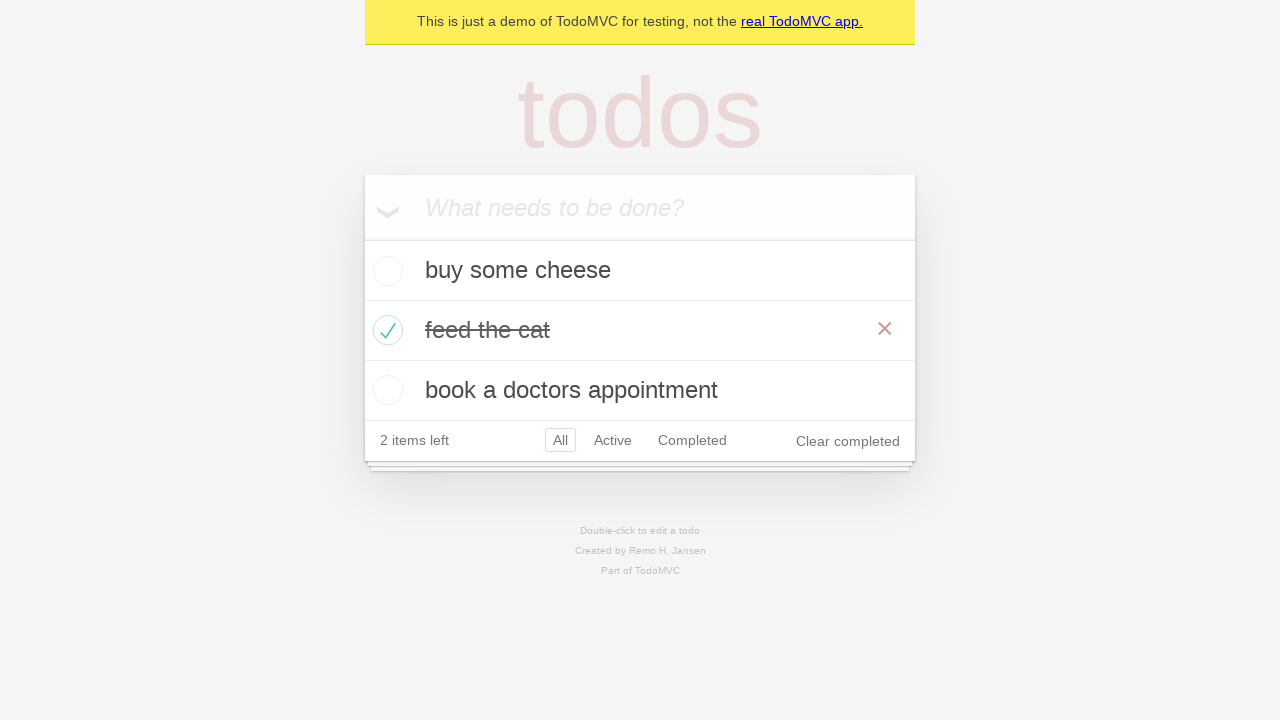

Clicked 'Active' filter to show only active todos at (613, 440) on internal:role=link[name="Active"i]
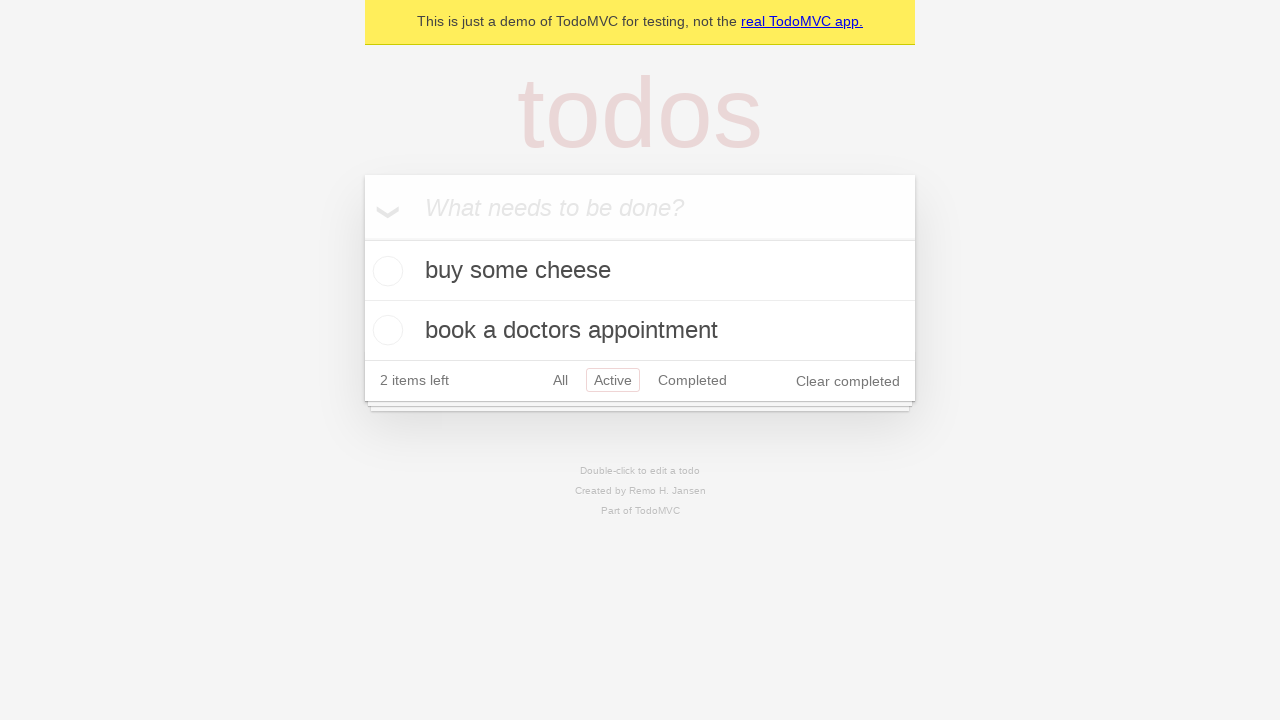

Clicked 'Completed' filter to show only completed todos at (692, 380) on internal:role=link[name="Completed"i]
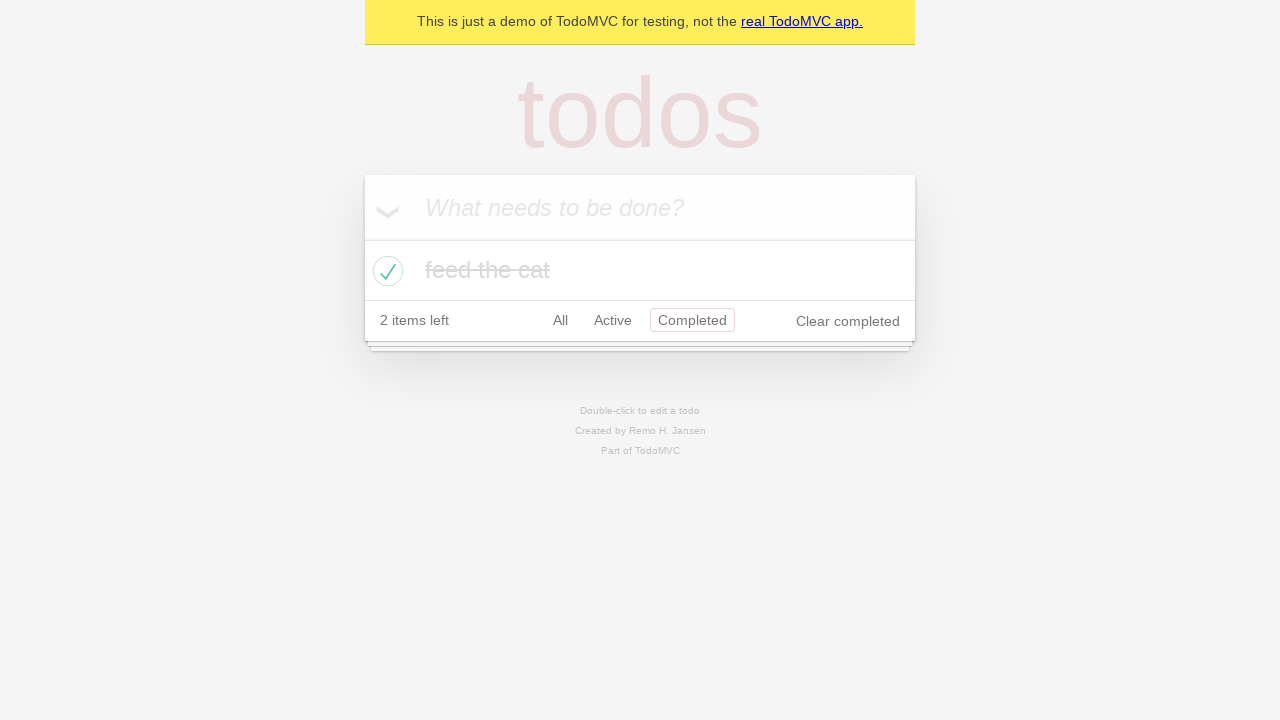

Clicked 'All' filter to display all items at (560, 320) on internal:role=link[name="All"i]
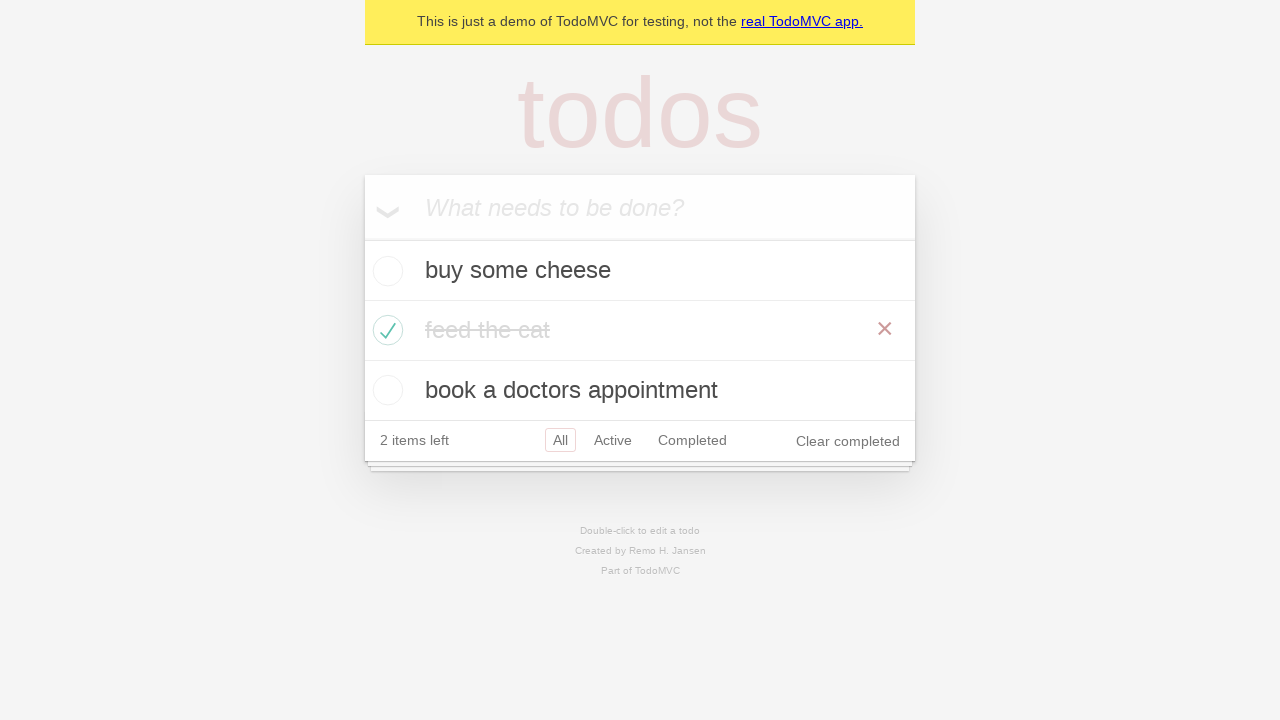

Waited for all items to display after applying filters
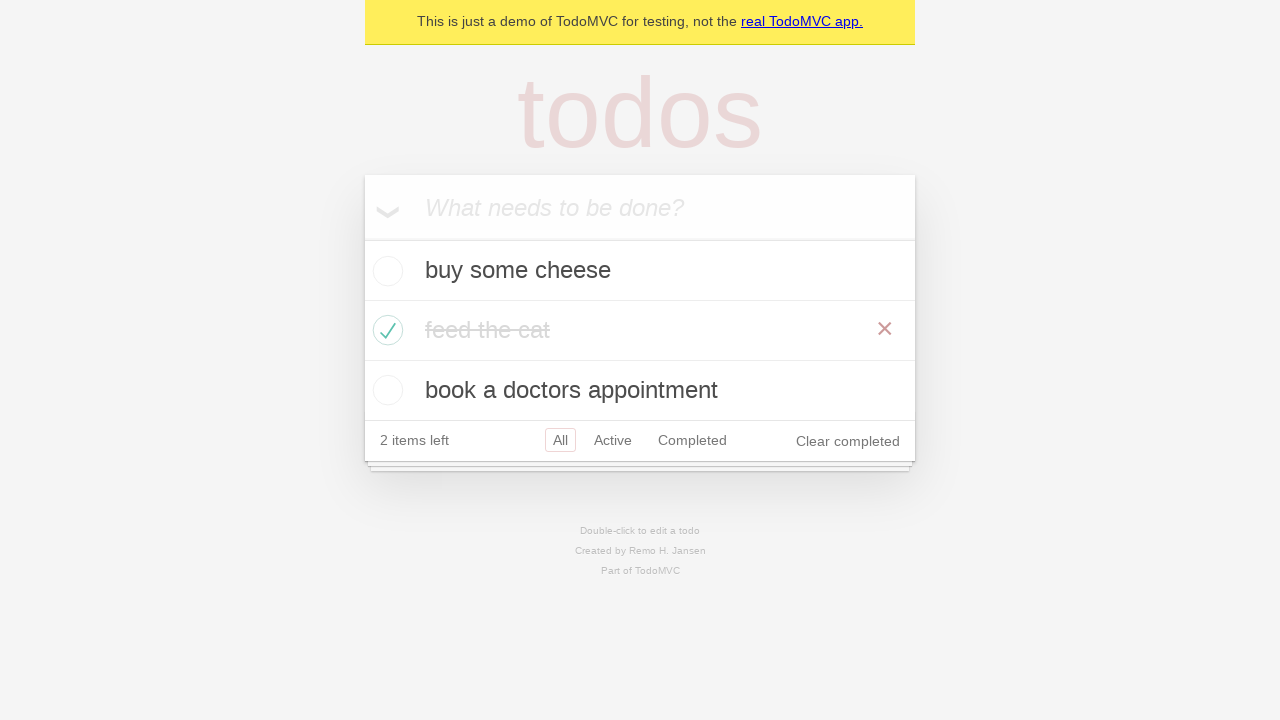

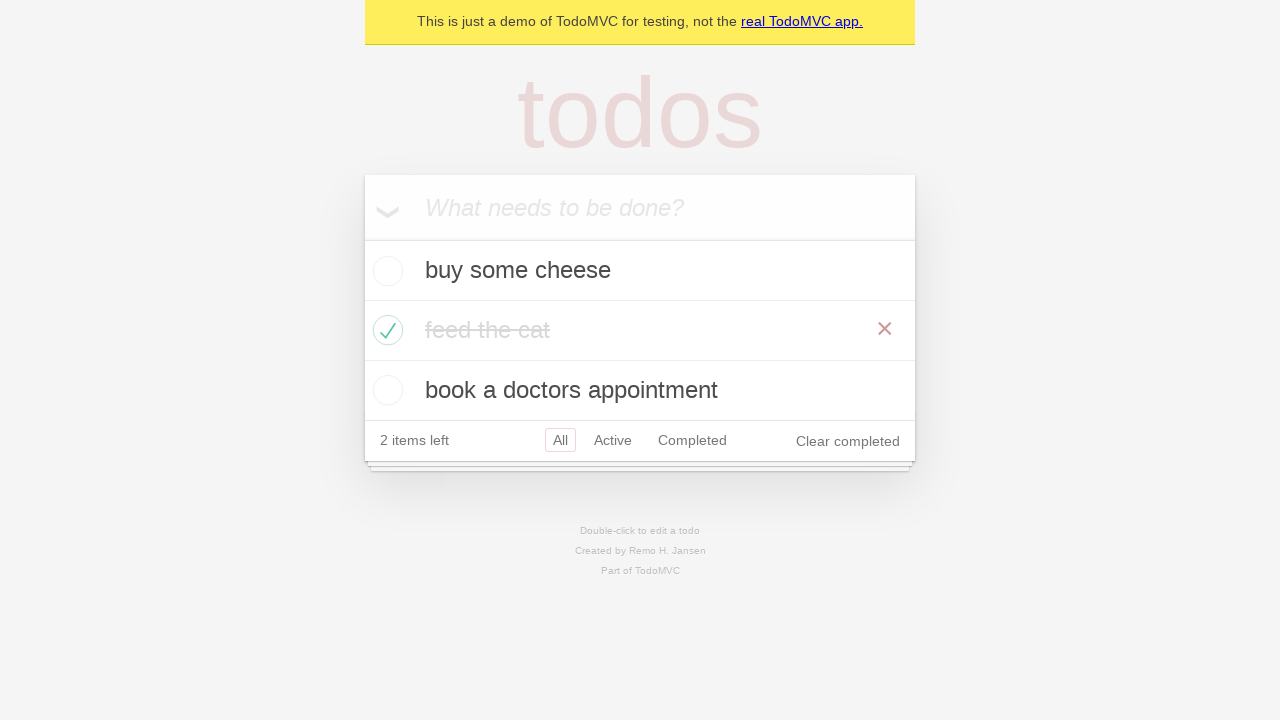